Tests a second registration form by filling required fields and verifying successful registration message

Starting URL: http://suninjuly.github.io/registration2.html

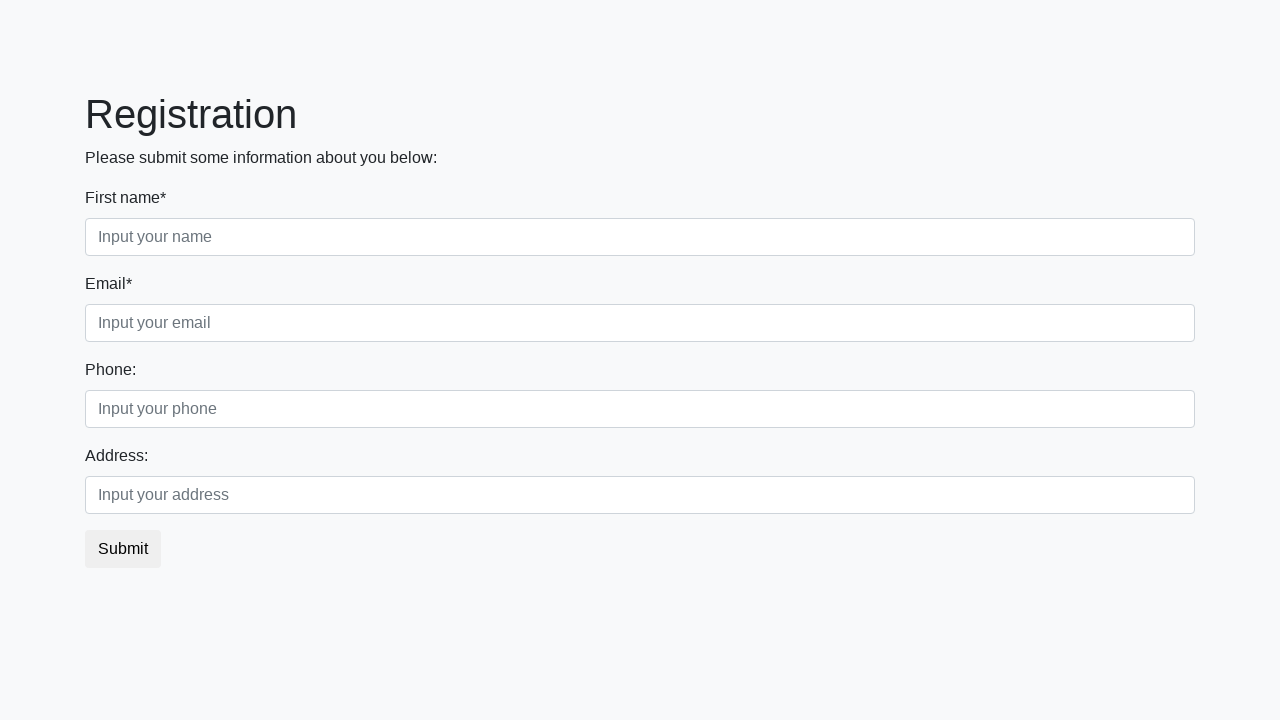

Located treasure element
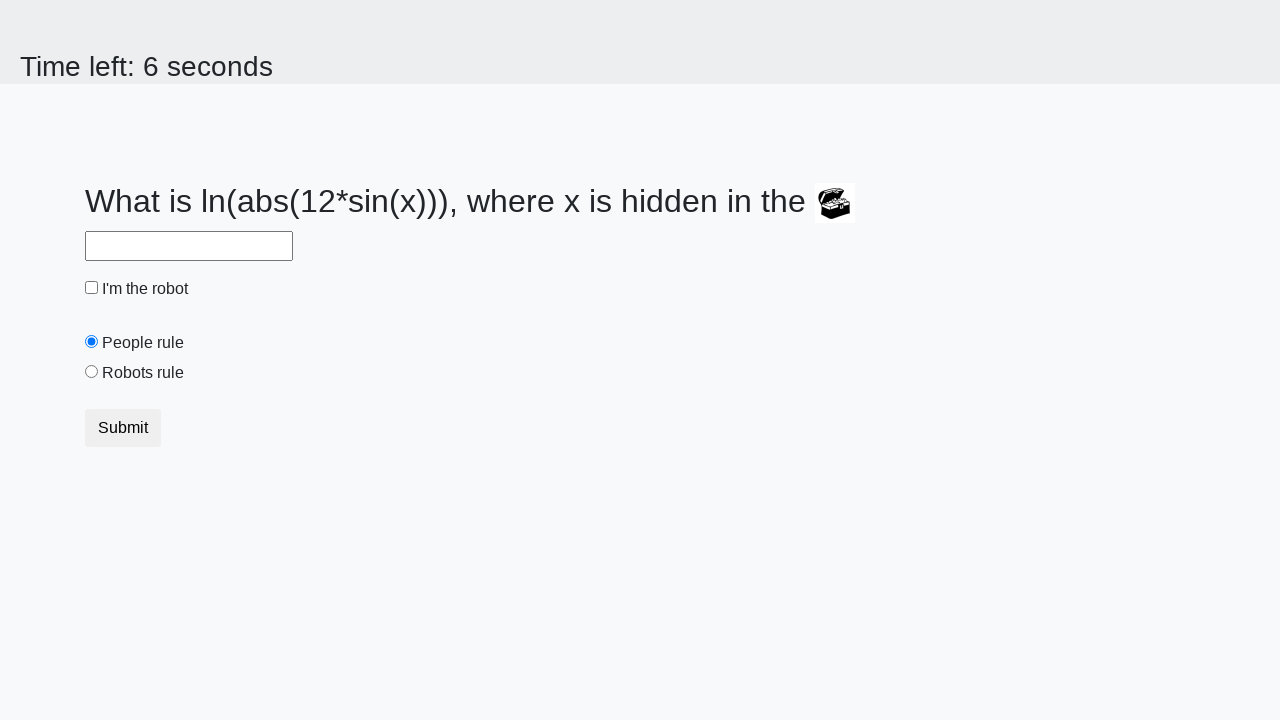

Extracted valuex attribute from treasure element: 166
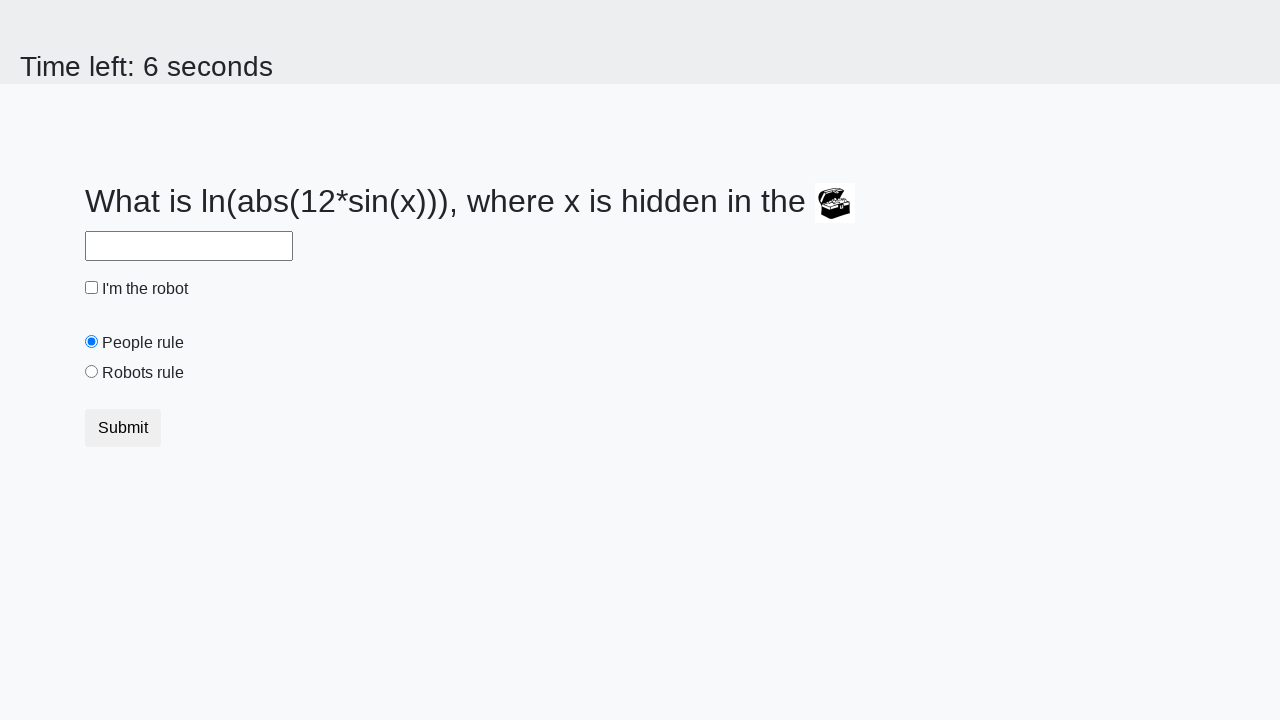

Calculated mathematical captcha result: 1.7577714939453888
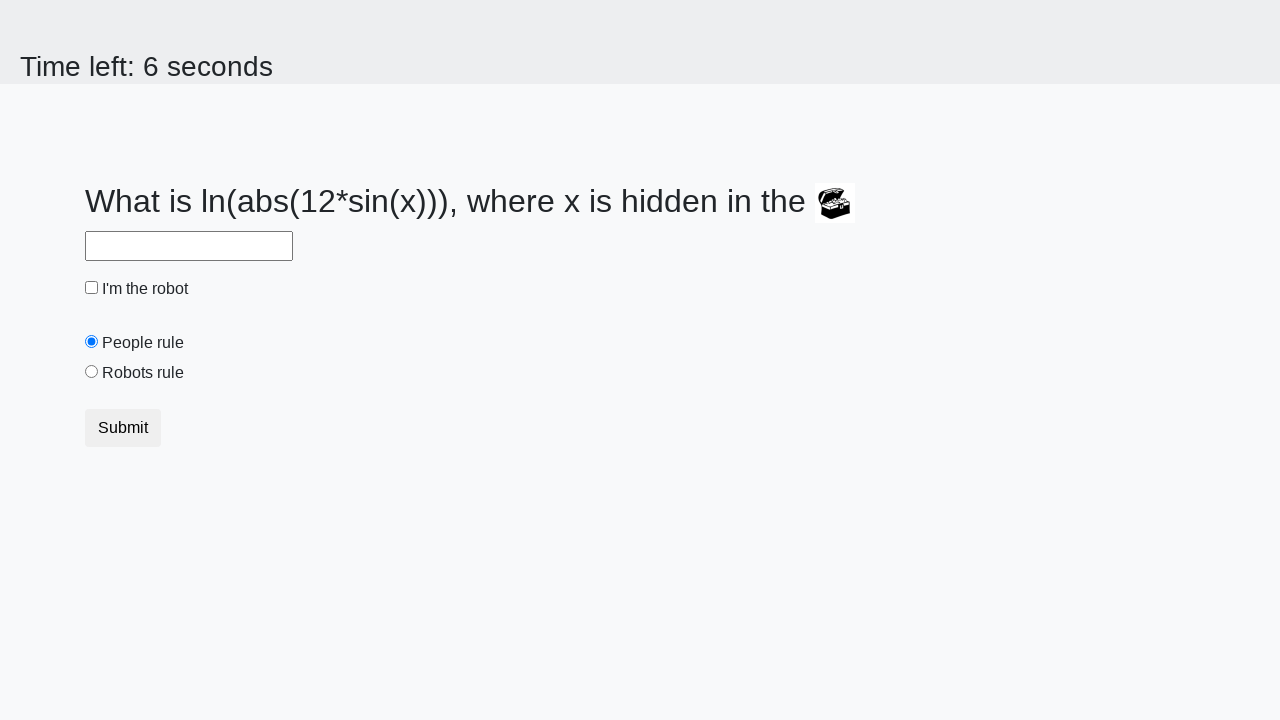

Filled answer field with calculated captcha result
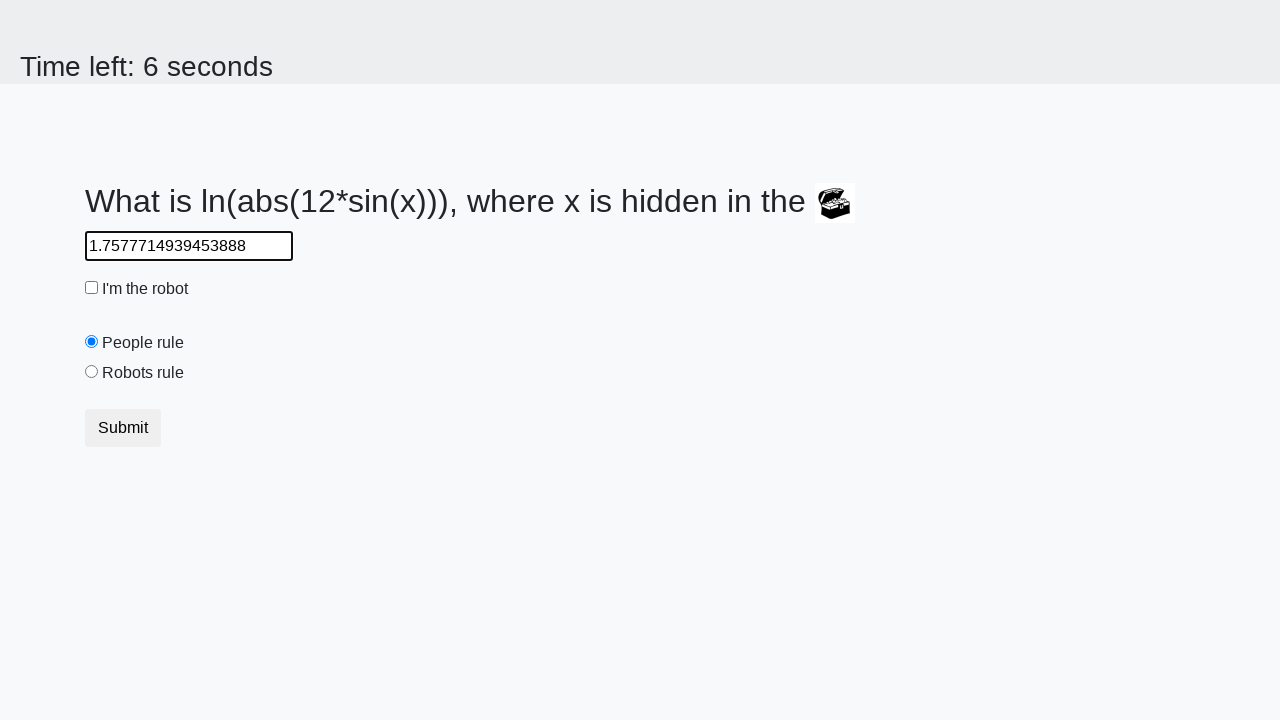

Clicked robot checkbox
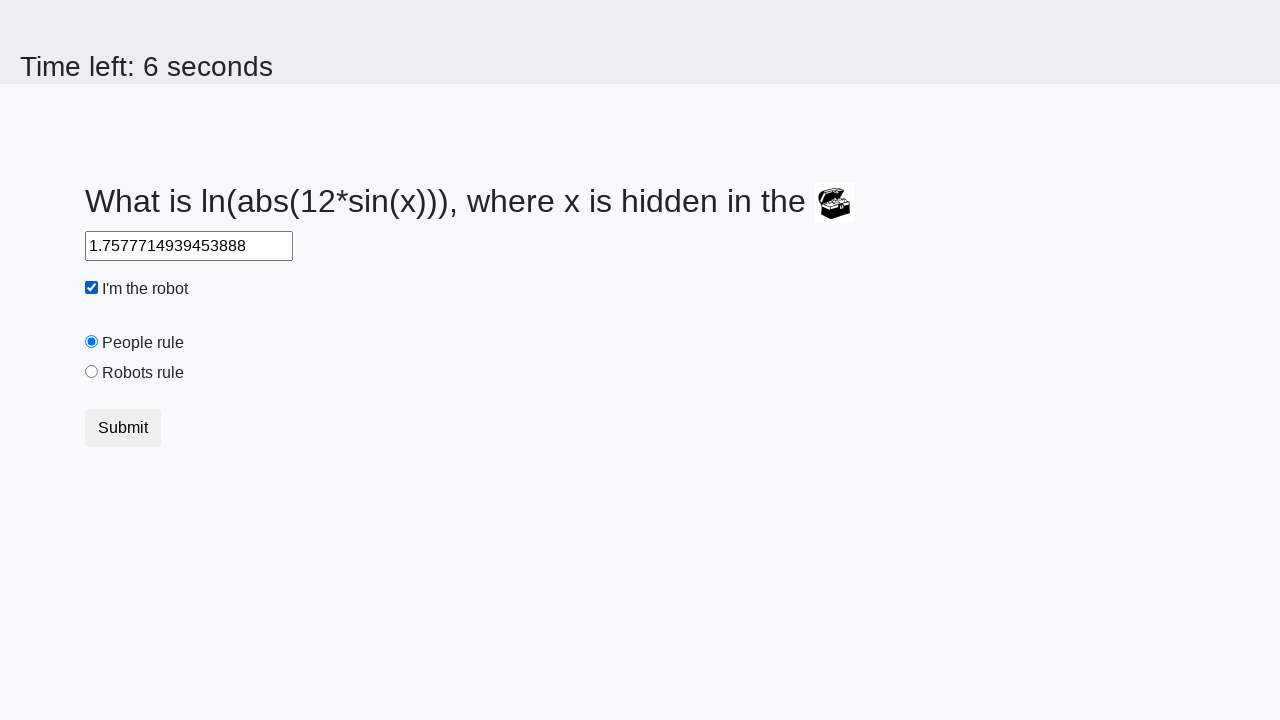

Clicked robots rule radio button
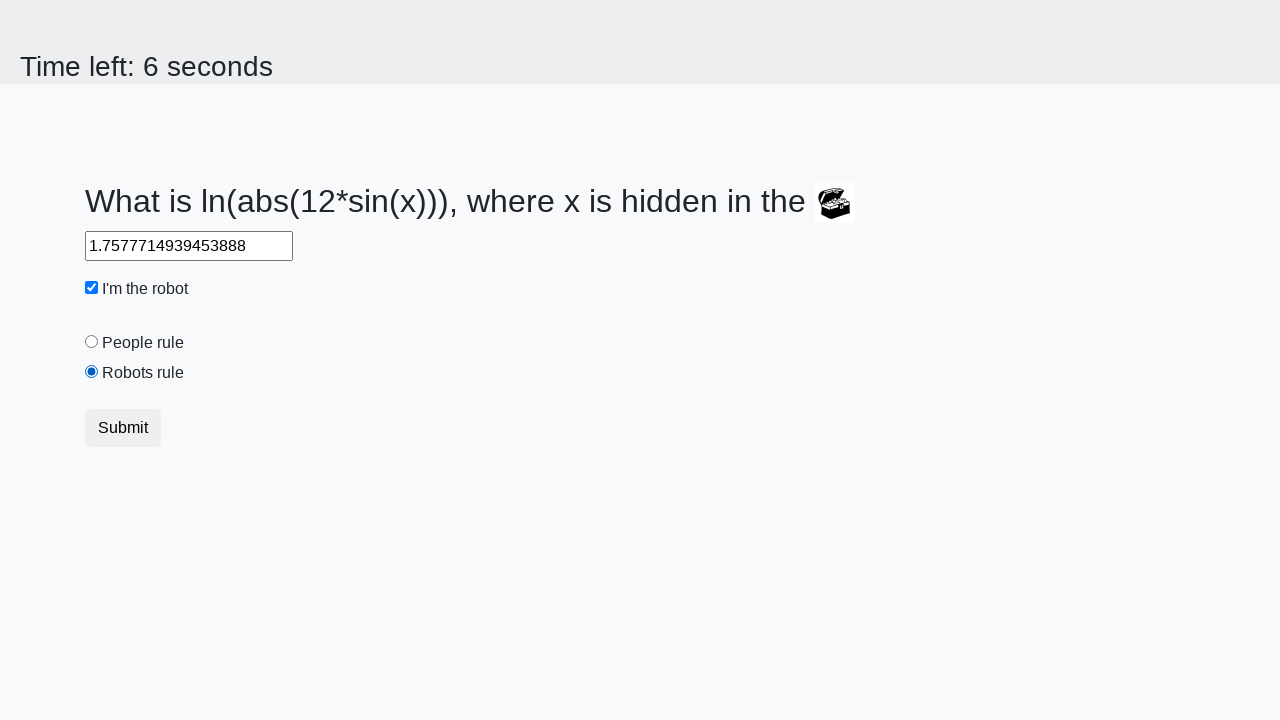

Clicked submit button to send form
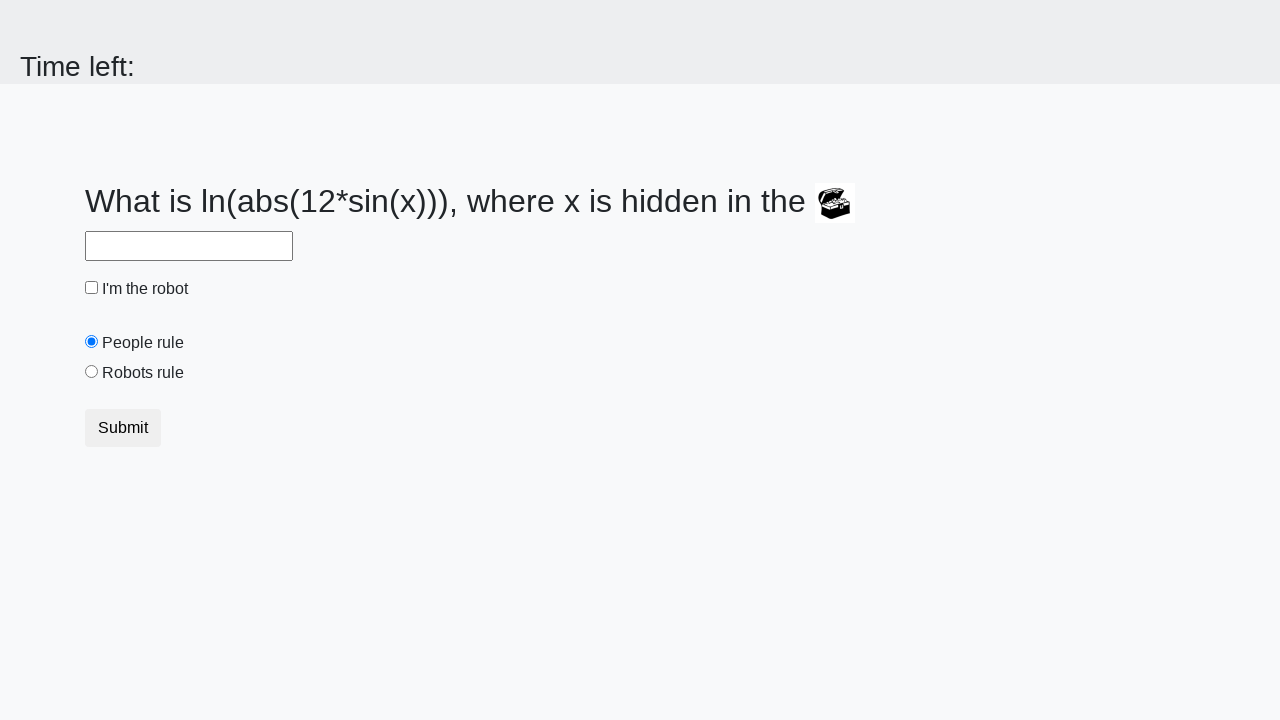

Waited for form submission result
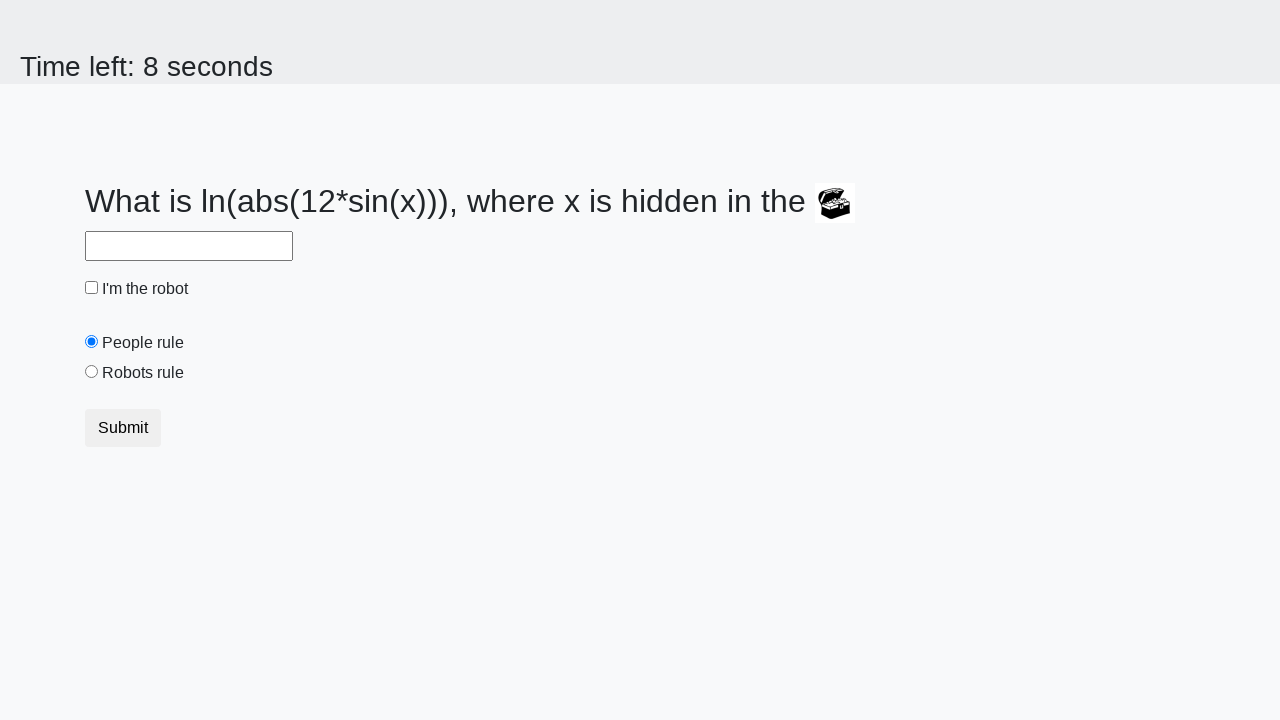

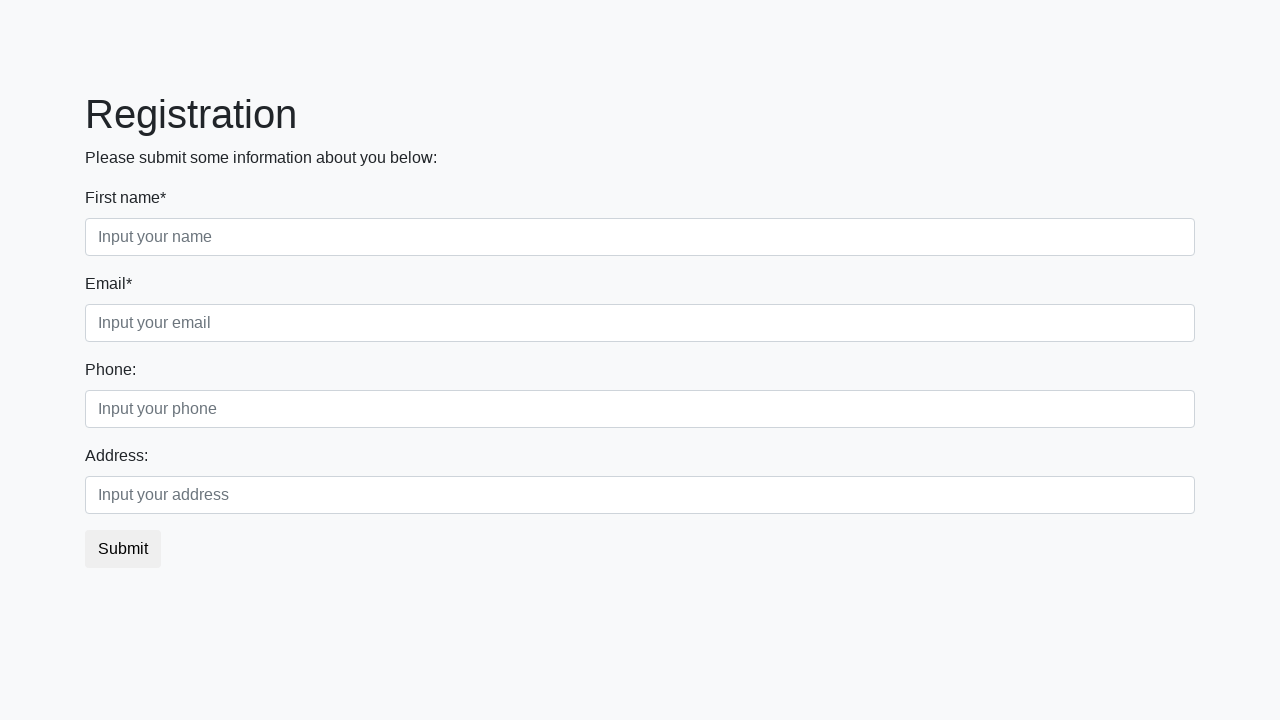